Tests back and forth navigation by clicking on the A/B Testing link, verifying the page title, navigating back to the home page, and verifying the home page title.

Starting URL: https://practice.cydeo.com

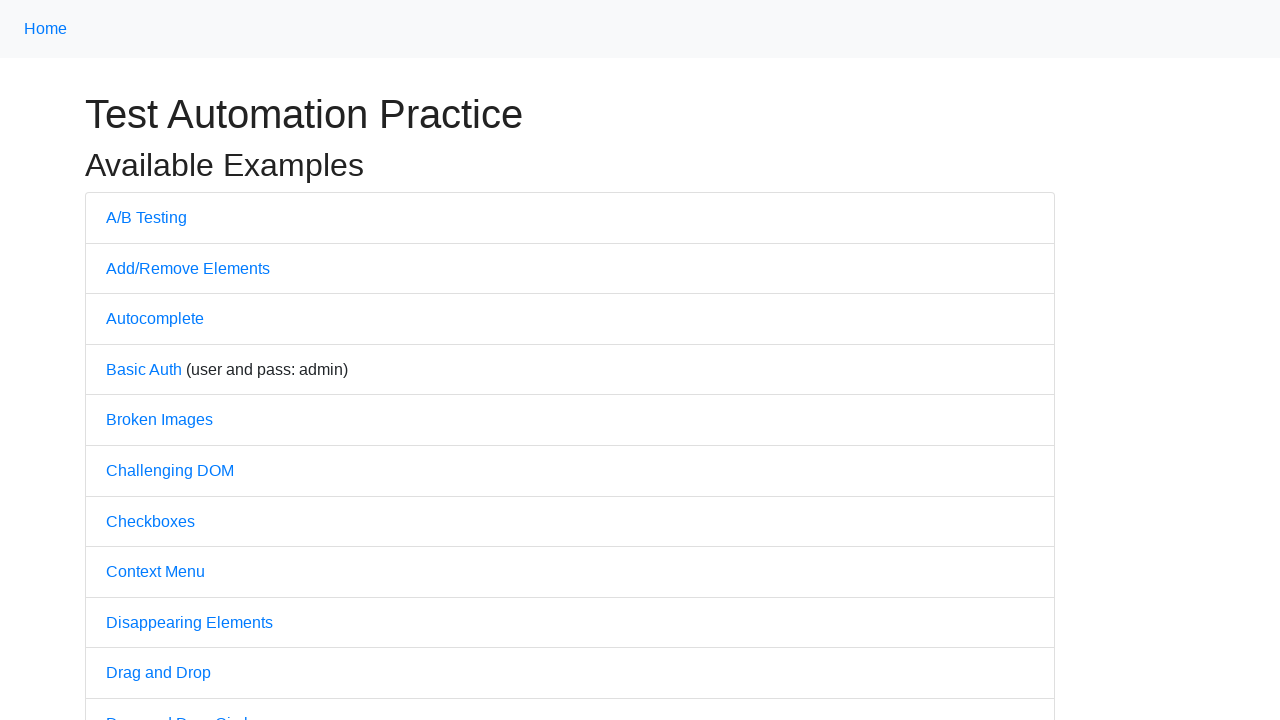

Clicked on A/B Testing link at (146, 217) on a:text('A/B Testing')
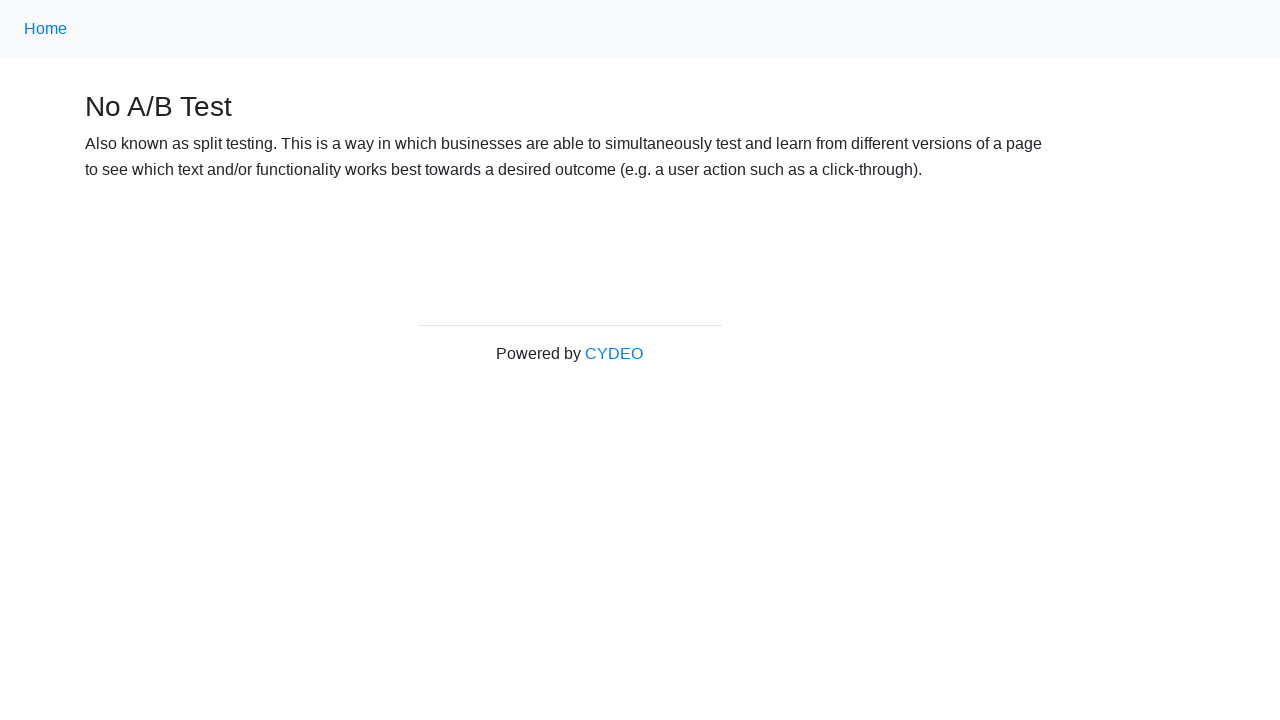

Waited for page to load (domcontentloaded)
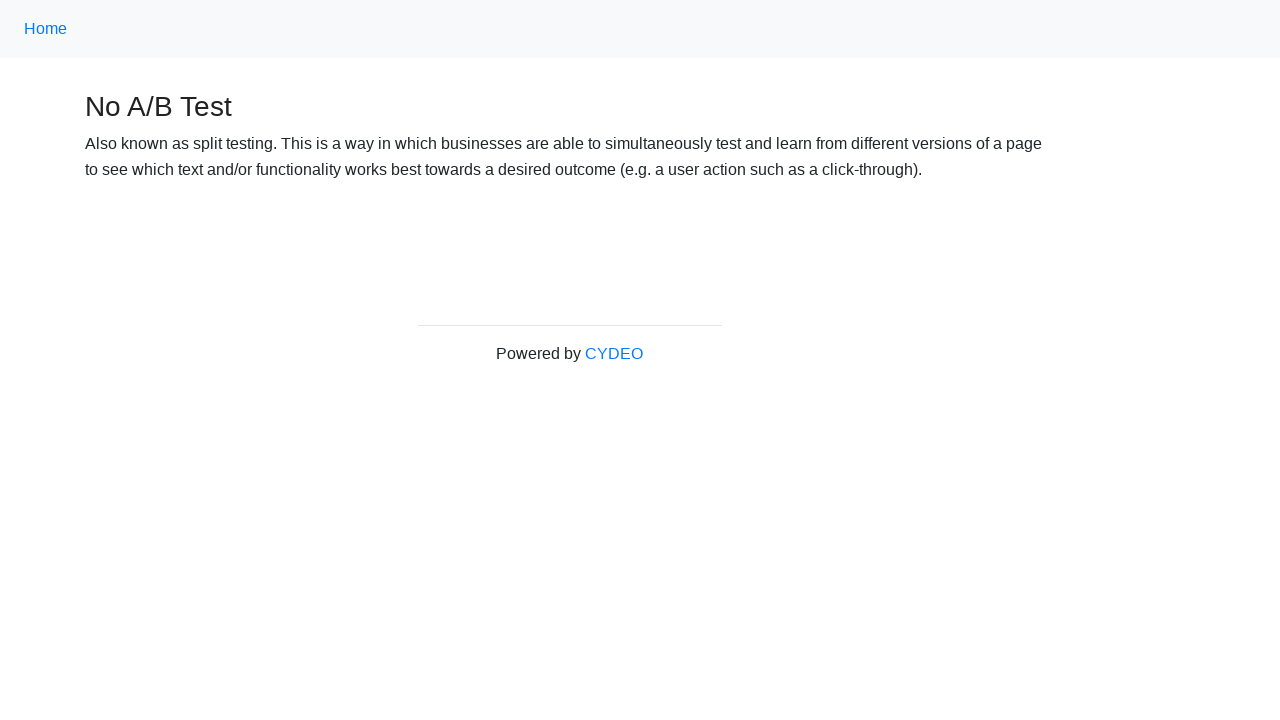

Verified page title is 'No A/B Test'
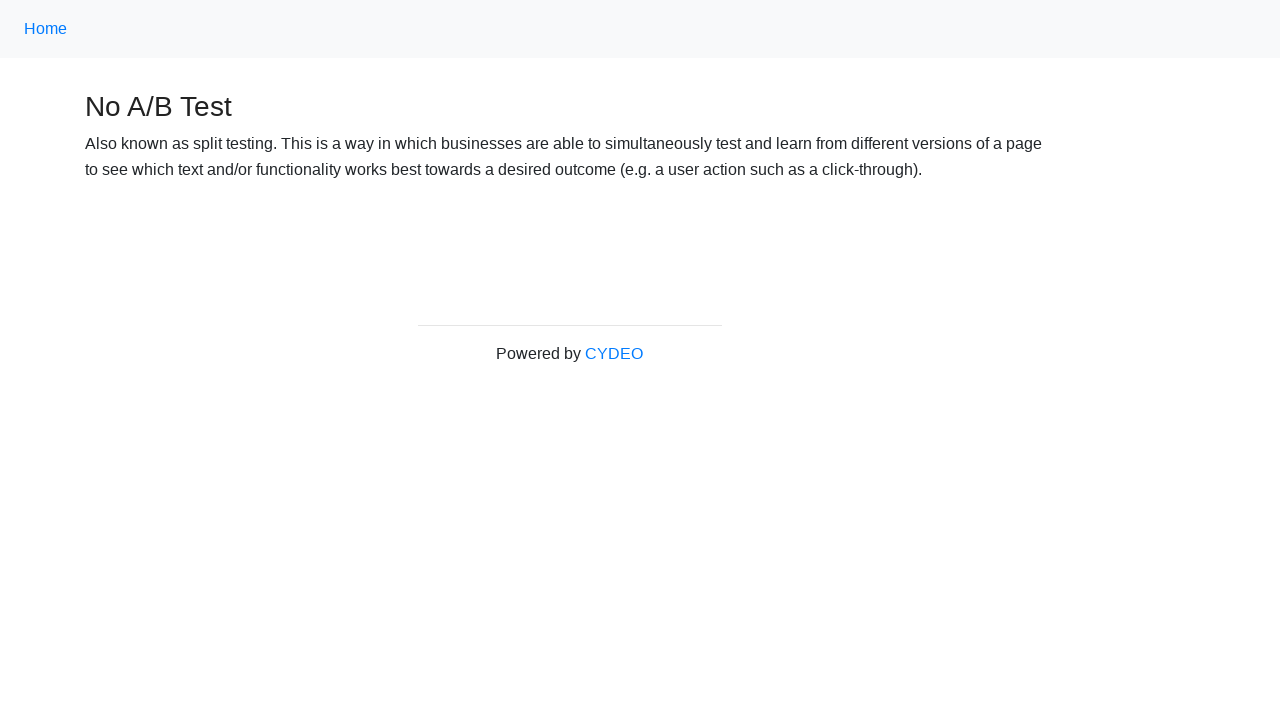

Navigated back to home page
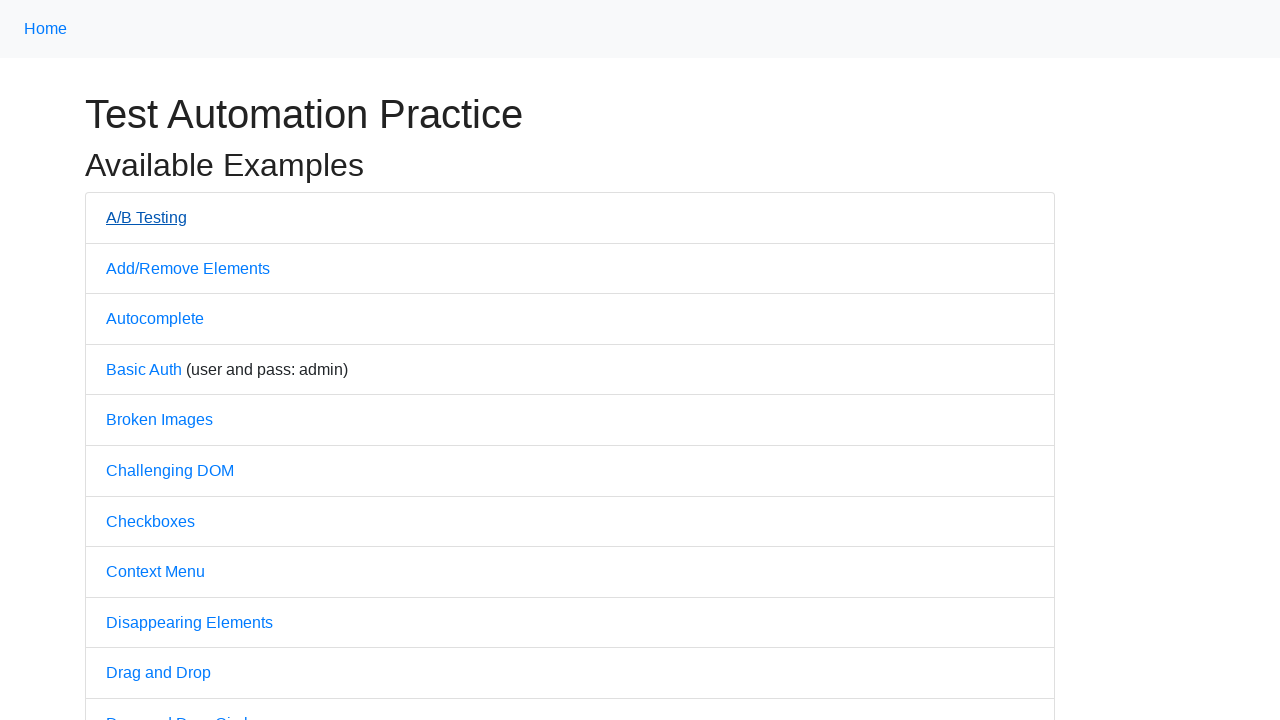

Waited for page to load (domcontentloaded)
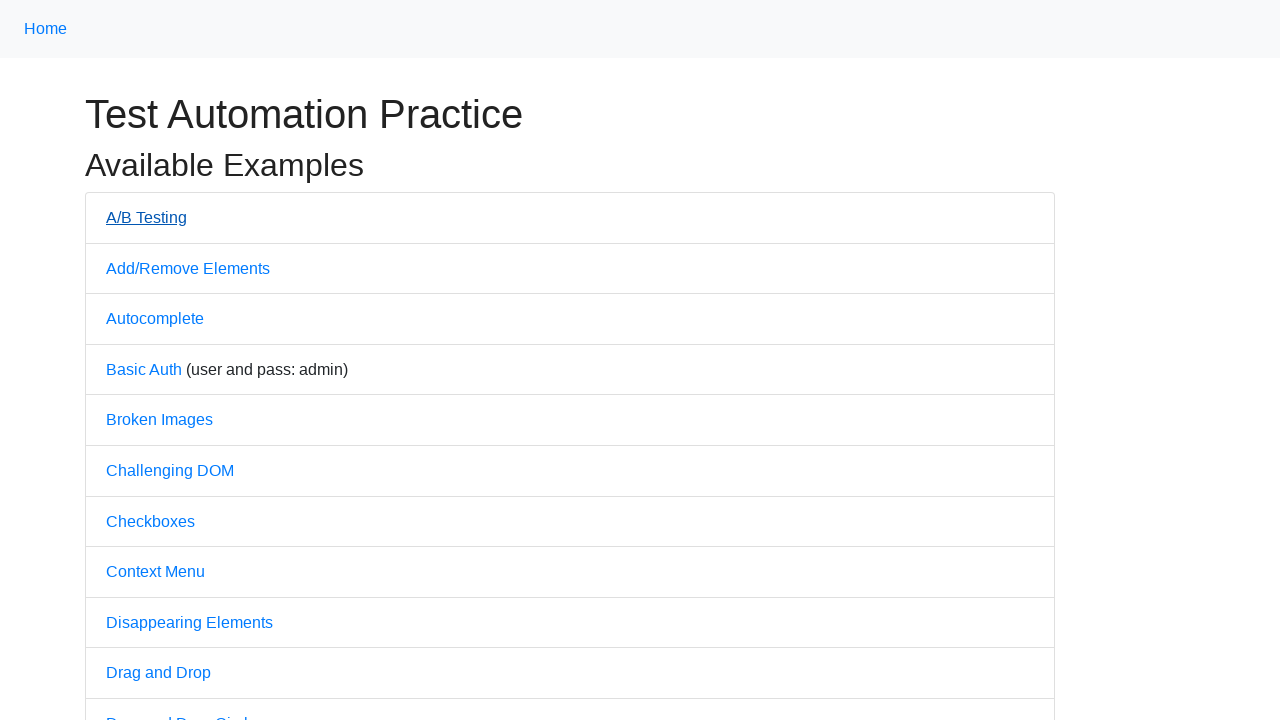

Verified home page title is 'Practice'
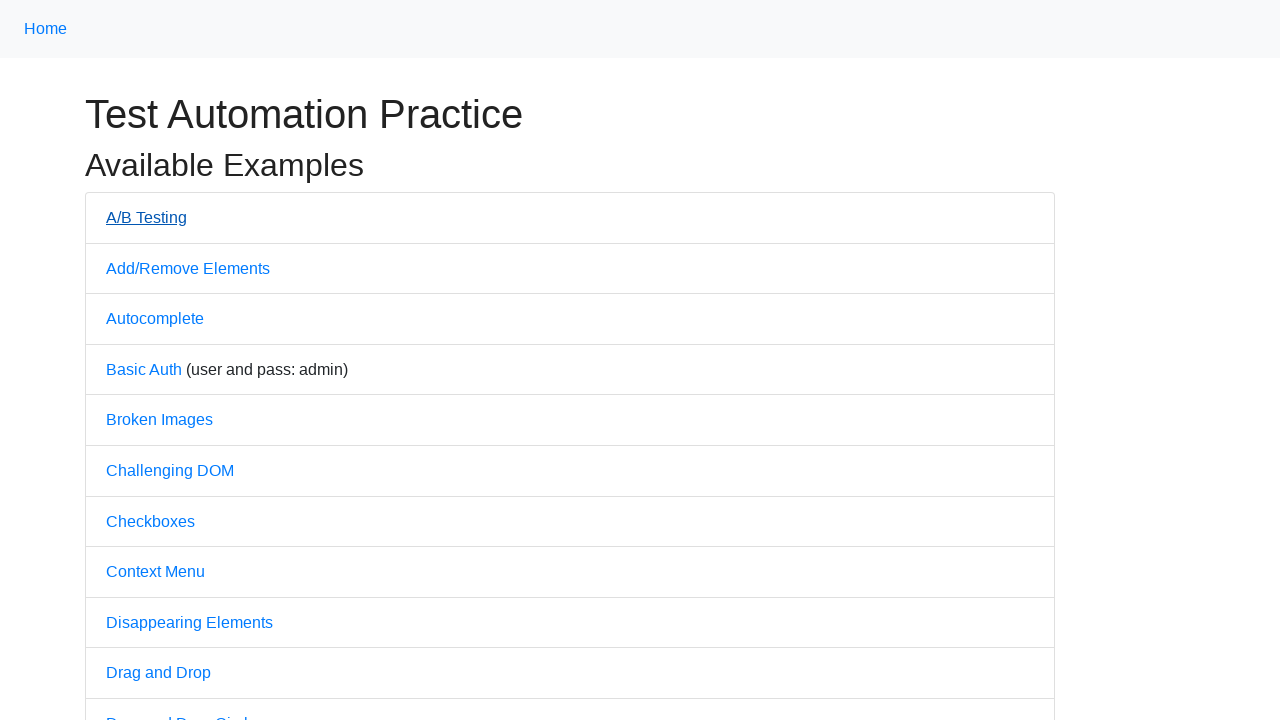

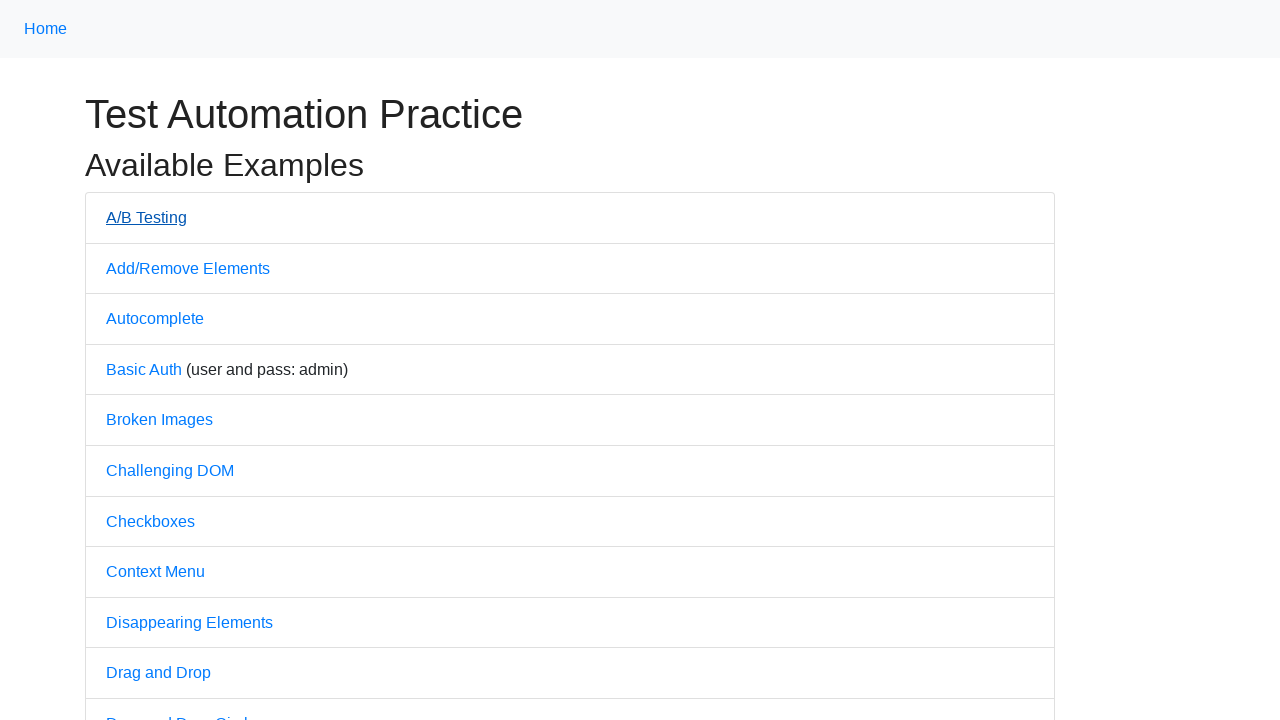